Navigates to a page, clicks on a link with a mathematically calculated text value (224592), then fills out a form with personal information (first name, last name, city, country) and submits it.

Starting URL: http://suninjuly.github.io/find_link_text

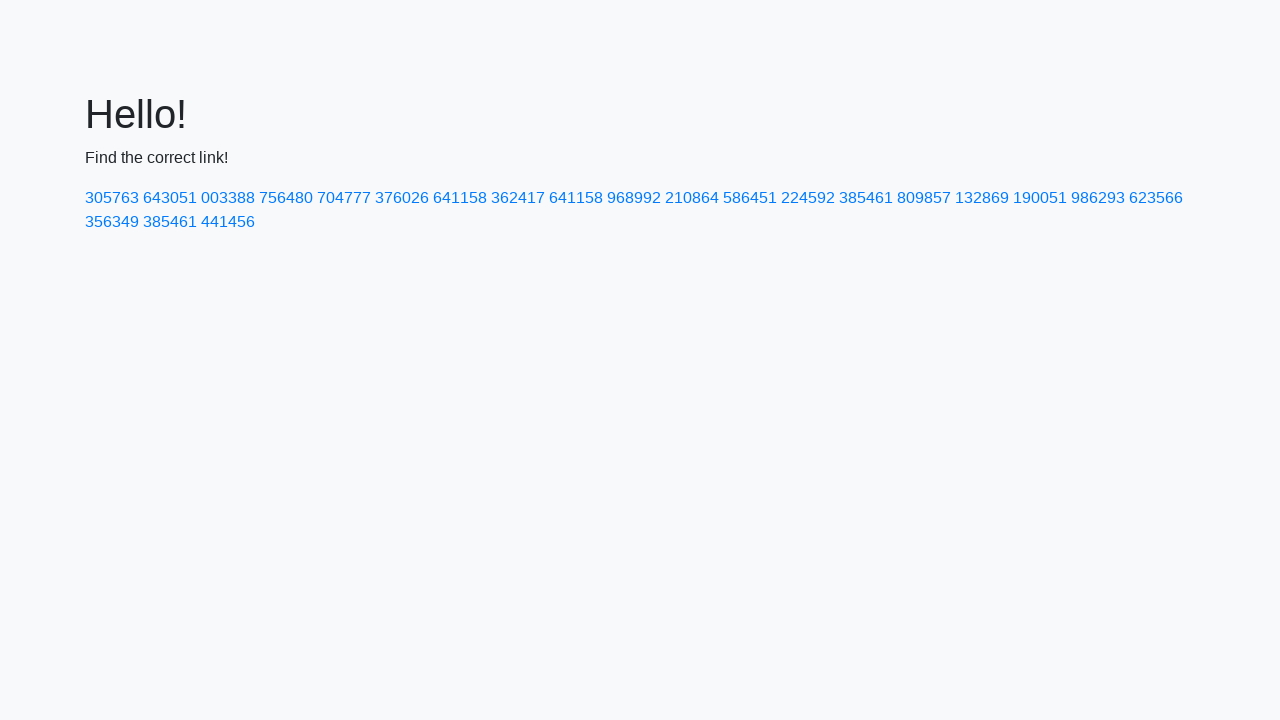

Navigated to the starting page
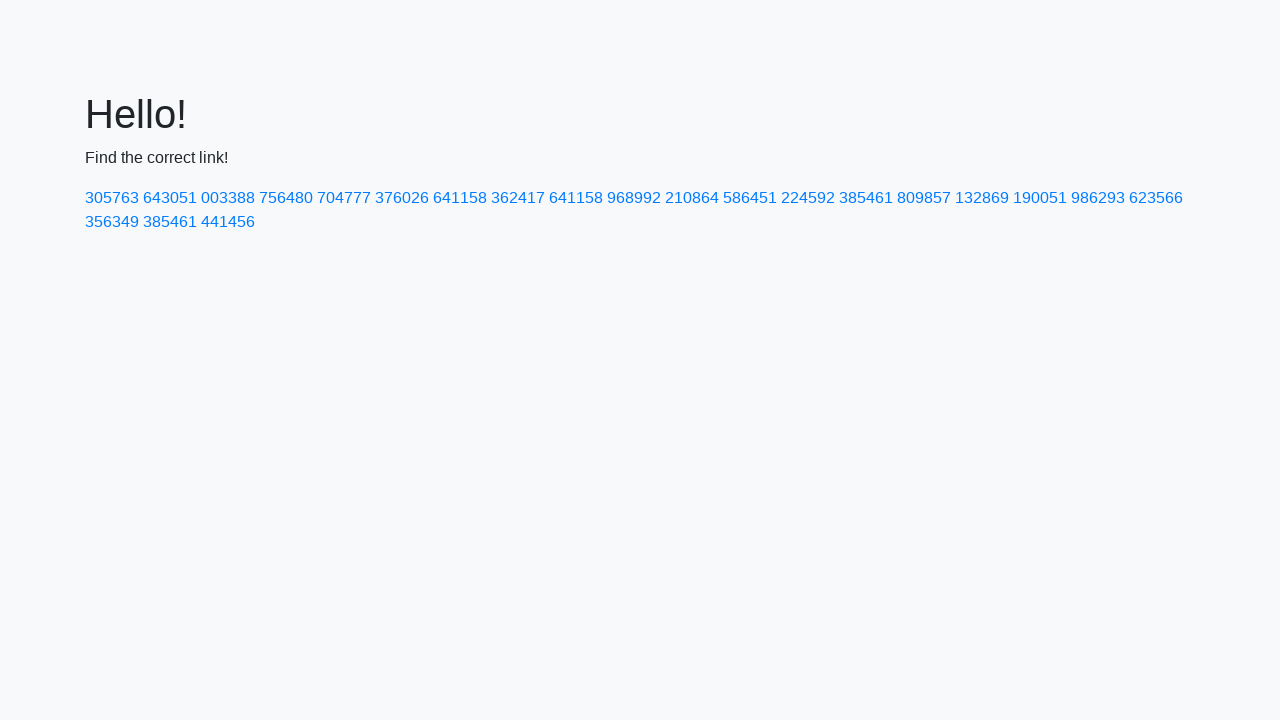

Clicked on link with calculated text value 224592 at (808, 198) on a:text('224592')
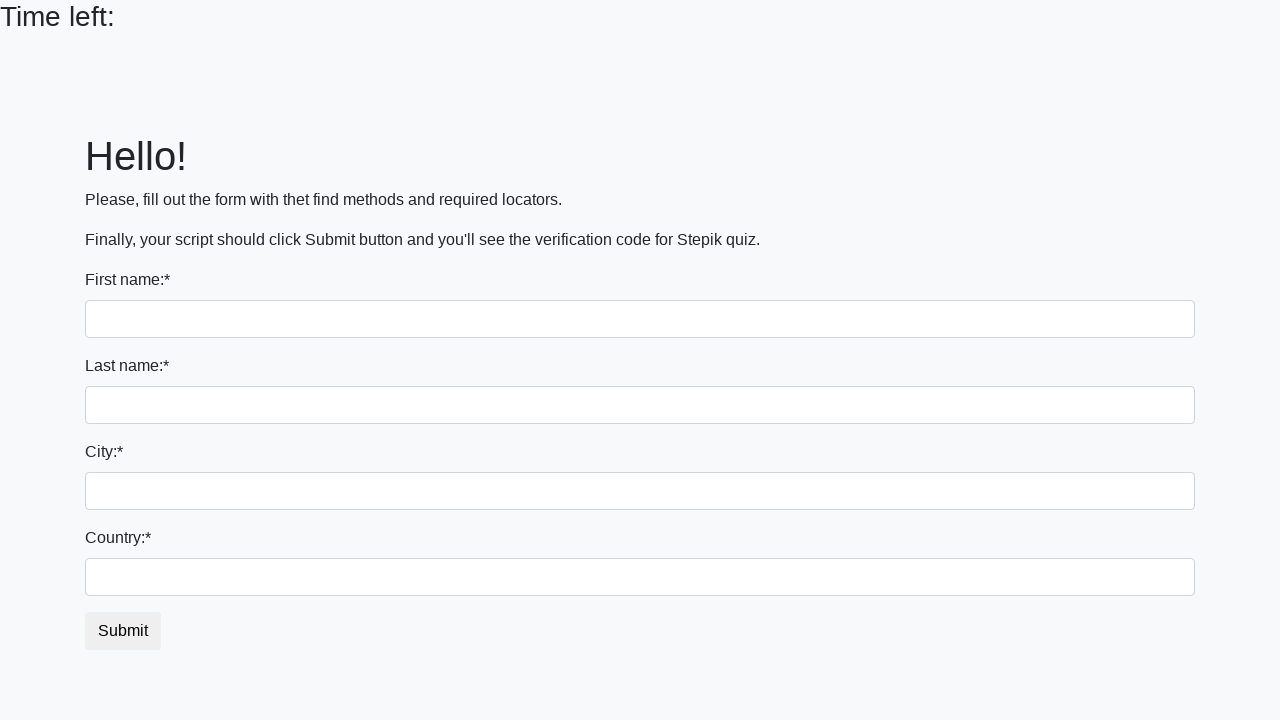

Filled first name field with 'Ivan' on input[name='first_name']
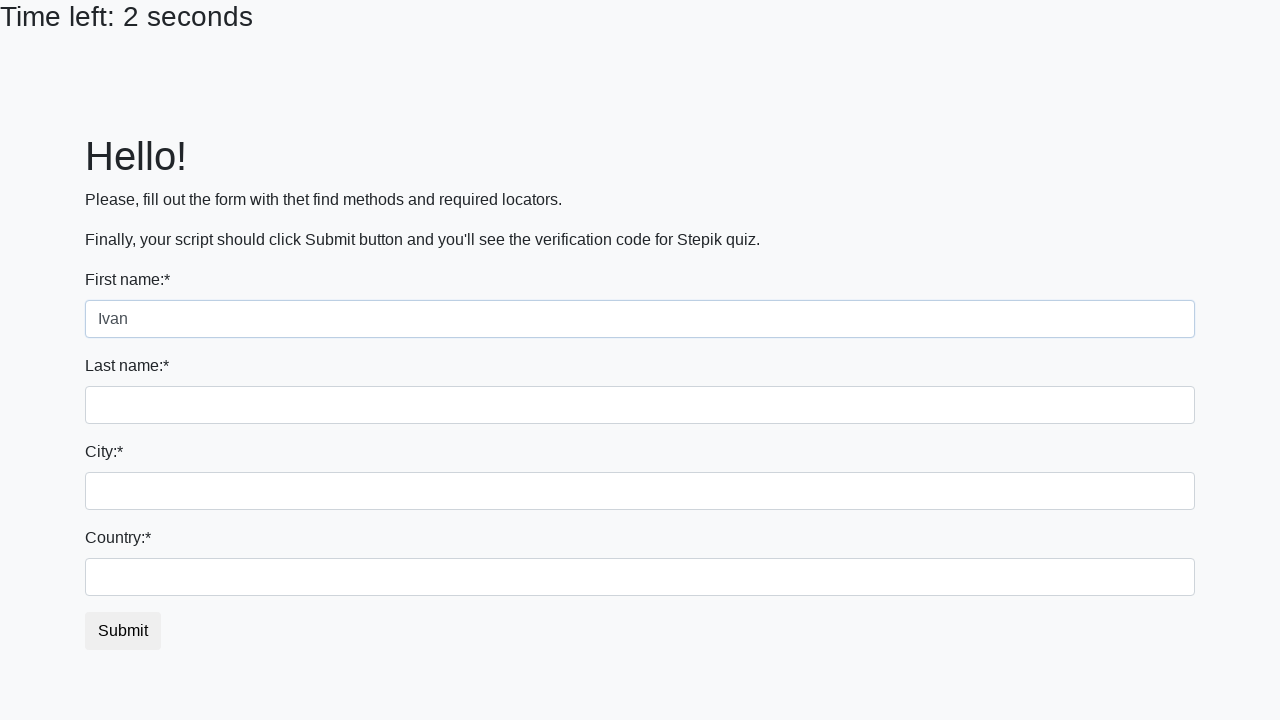

Filled last name field with 'Petrov' on input[name='last_name']
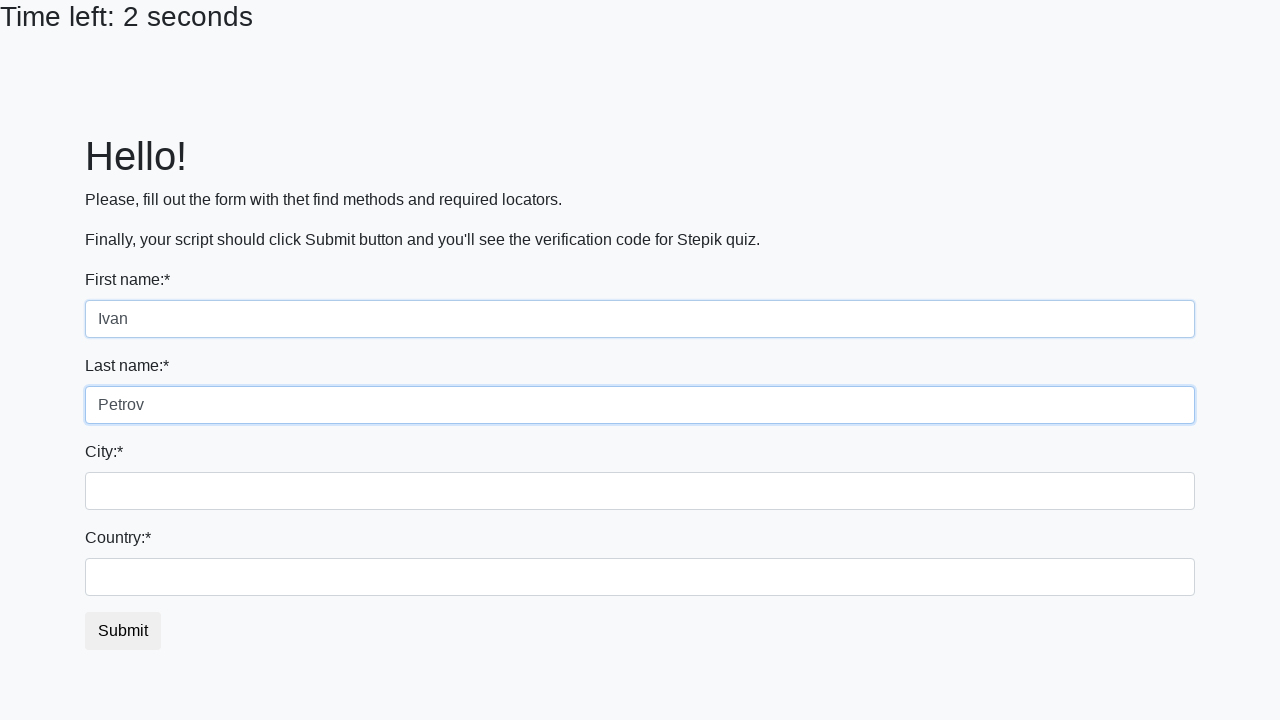

Filled city field with 'Smolensk' on .city
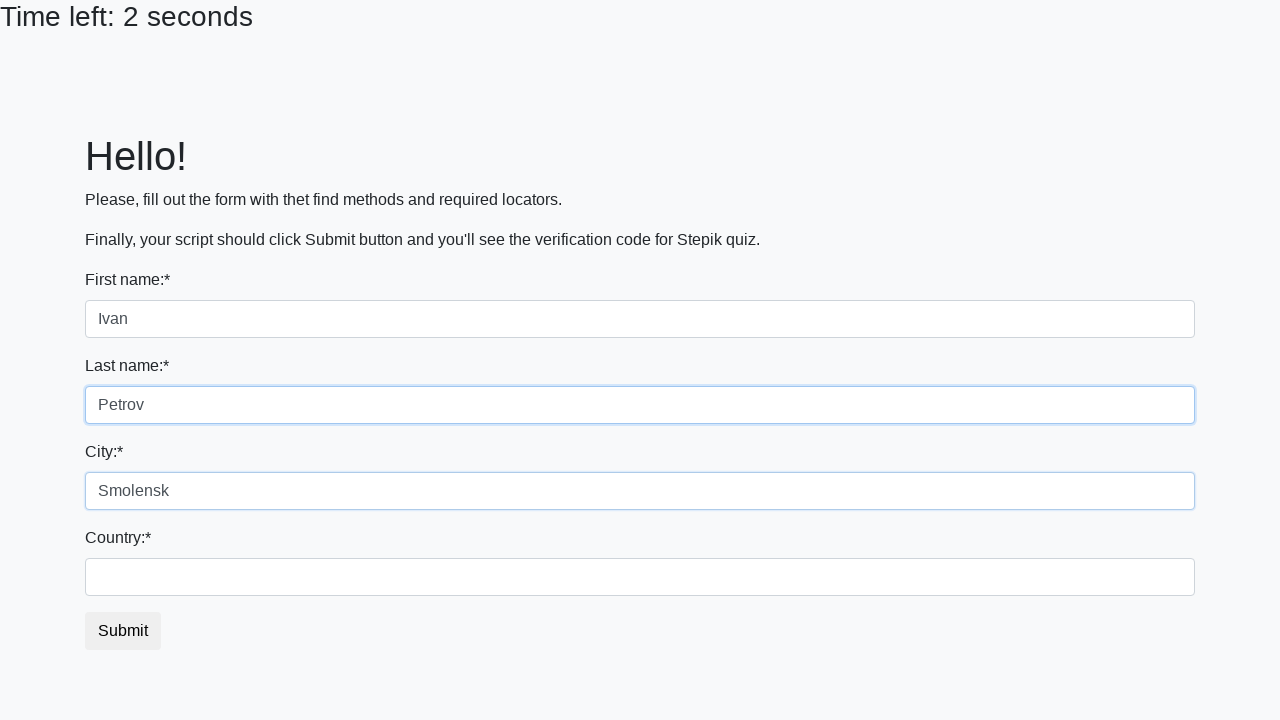

Filled country field with 'Russia' on #country
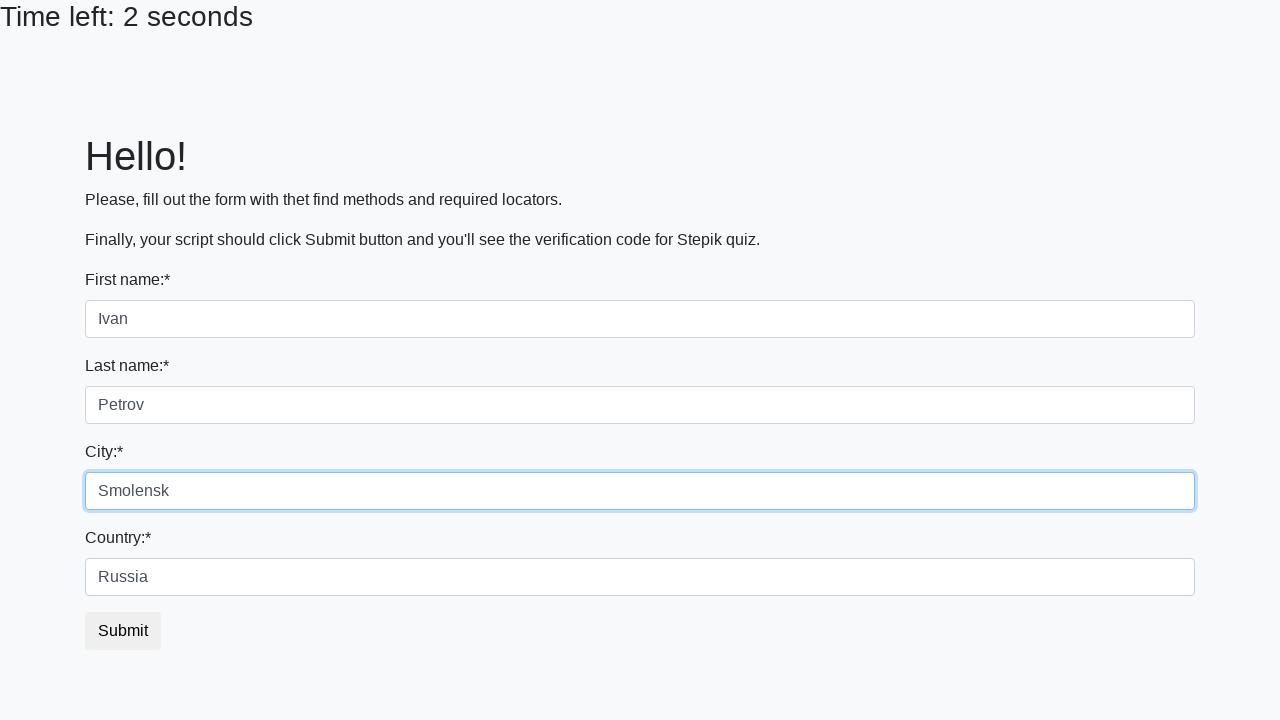

Clicked submit button to submit the form at (123, 631) on button
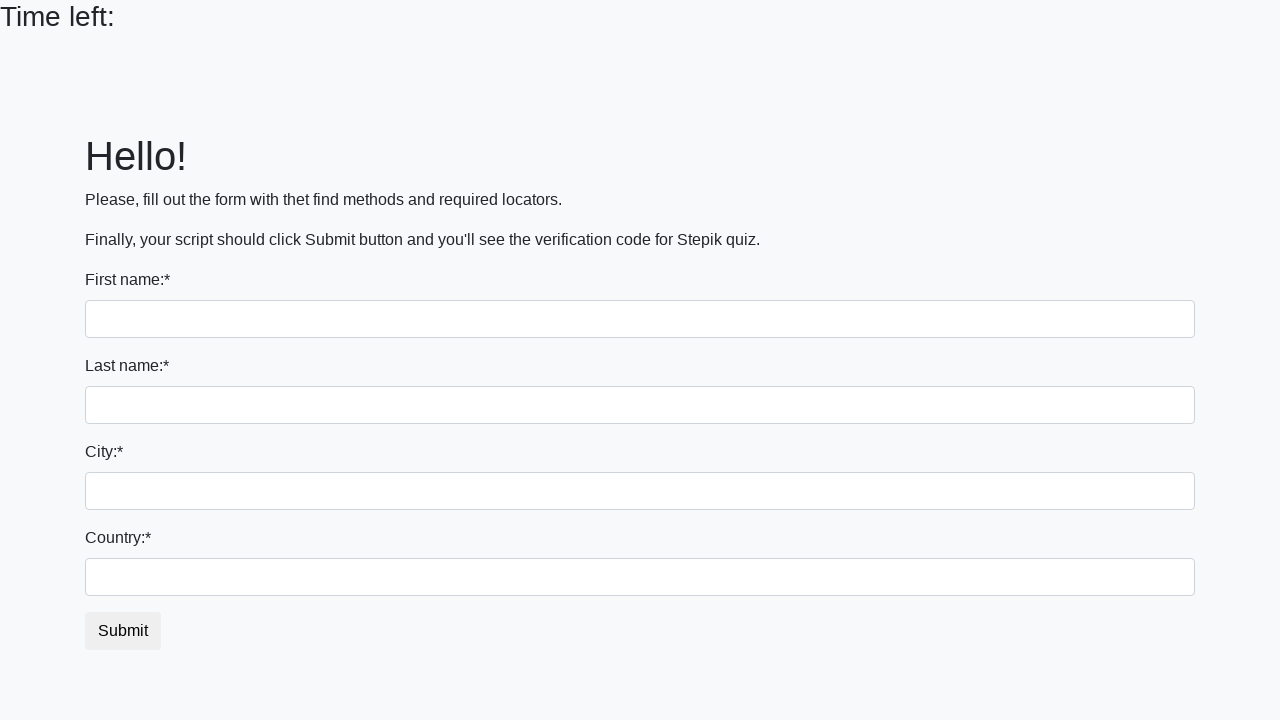

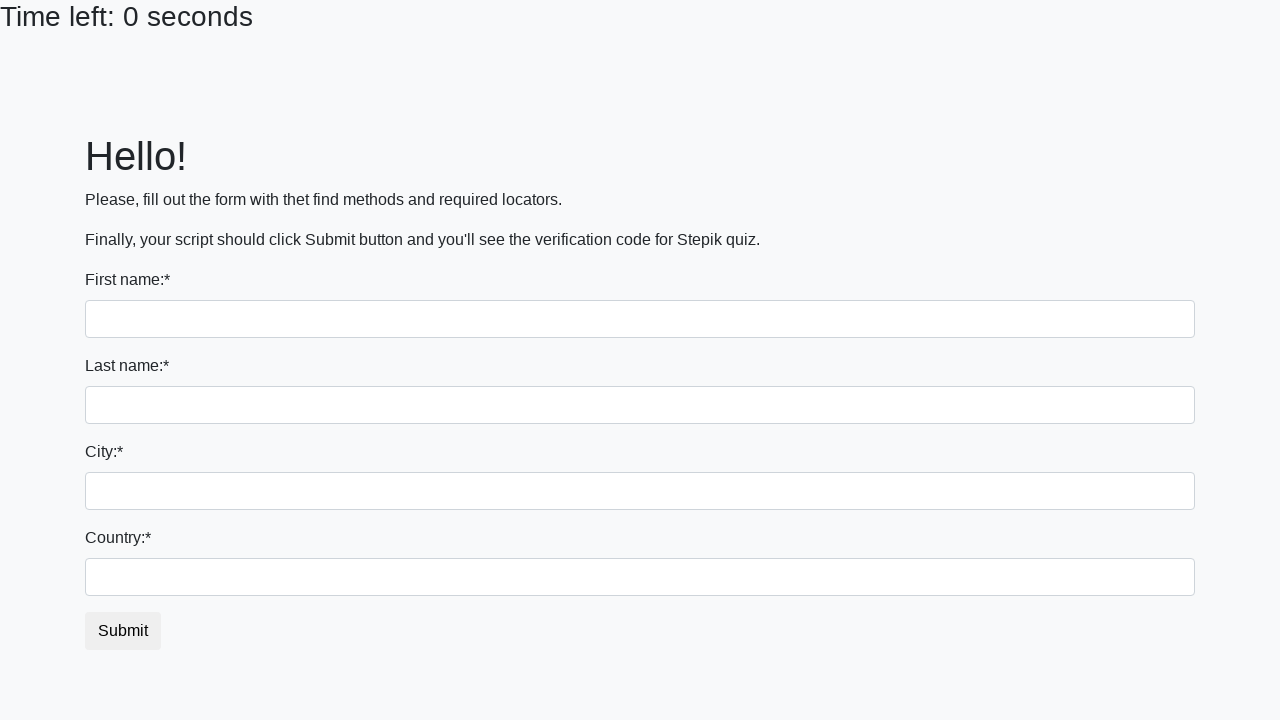